Navigates to a practice inputs page, clicks the Home link, and verifies the page title changes to "Practice"

Starting URL: http://practice.cydeo.com/inputs

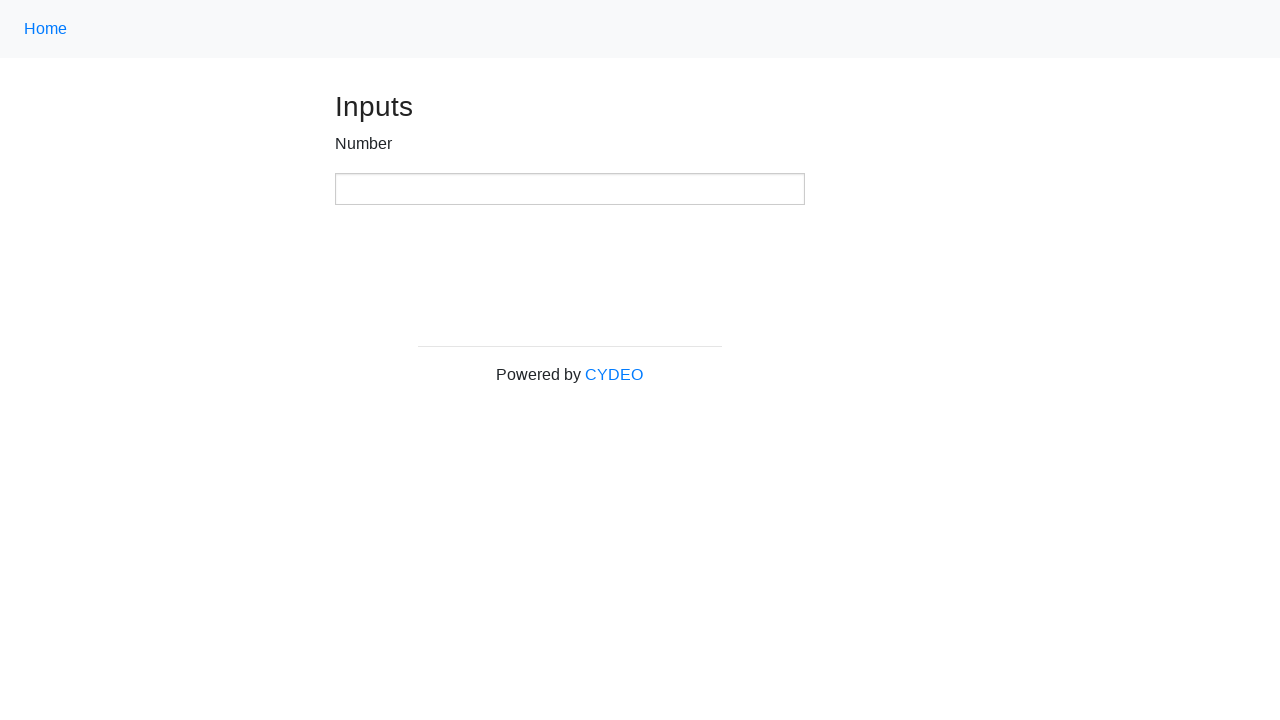

Clicked the Home link using class name selector at (46, 29) on .nav-link
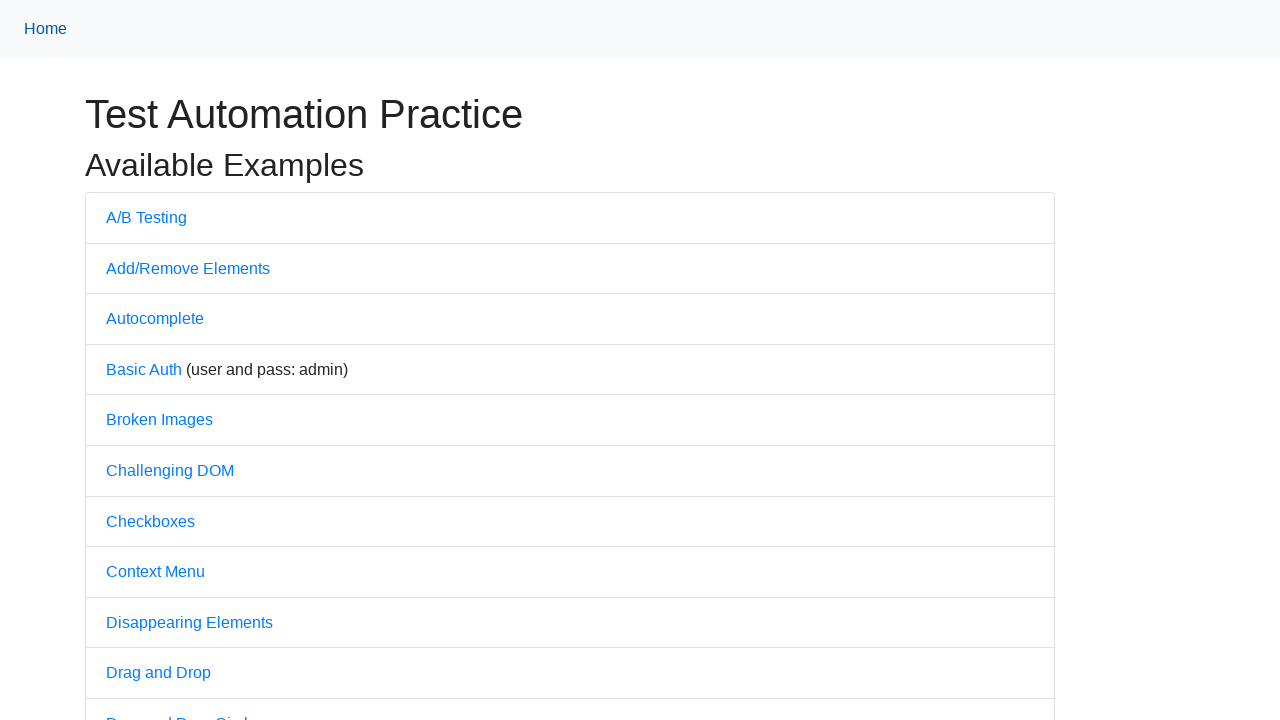

Verified page title changed to 'Practice'
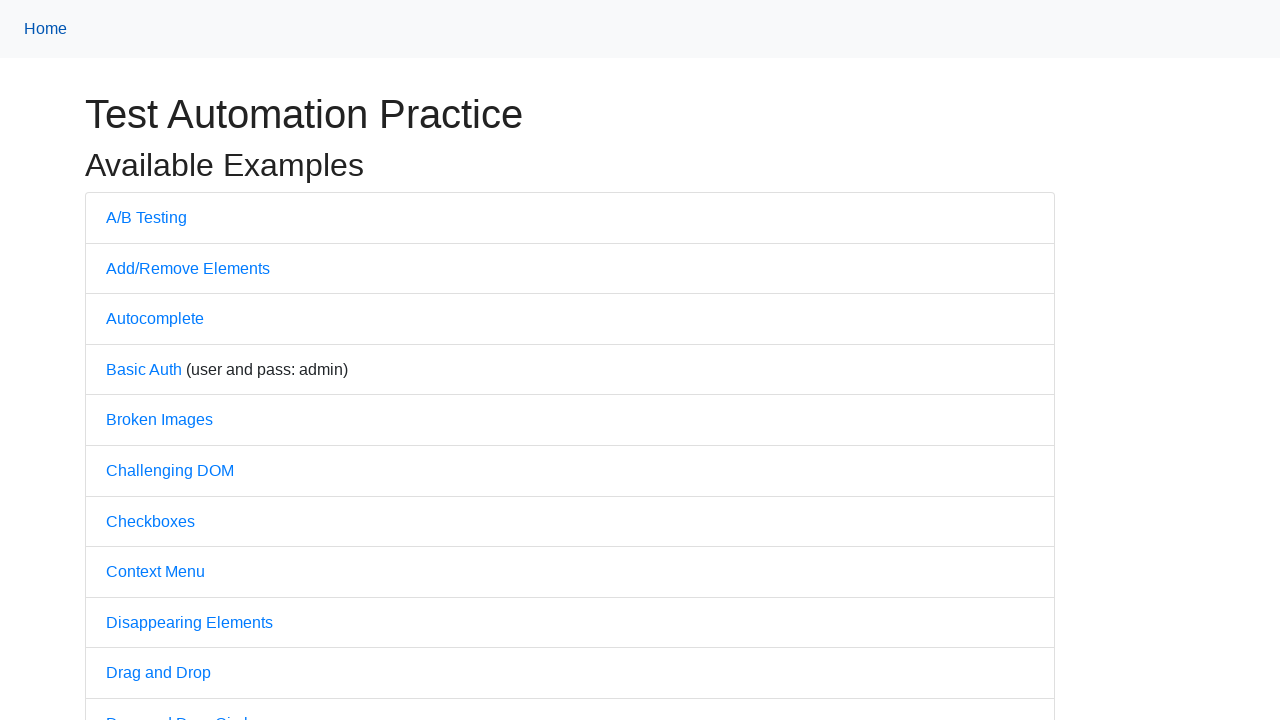

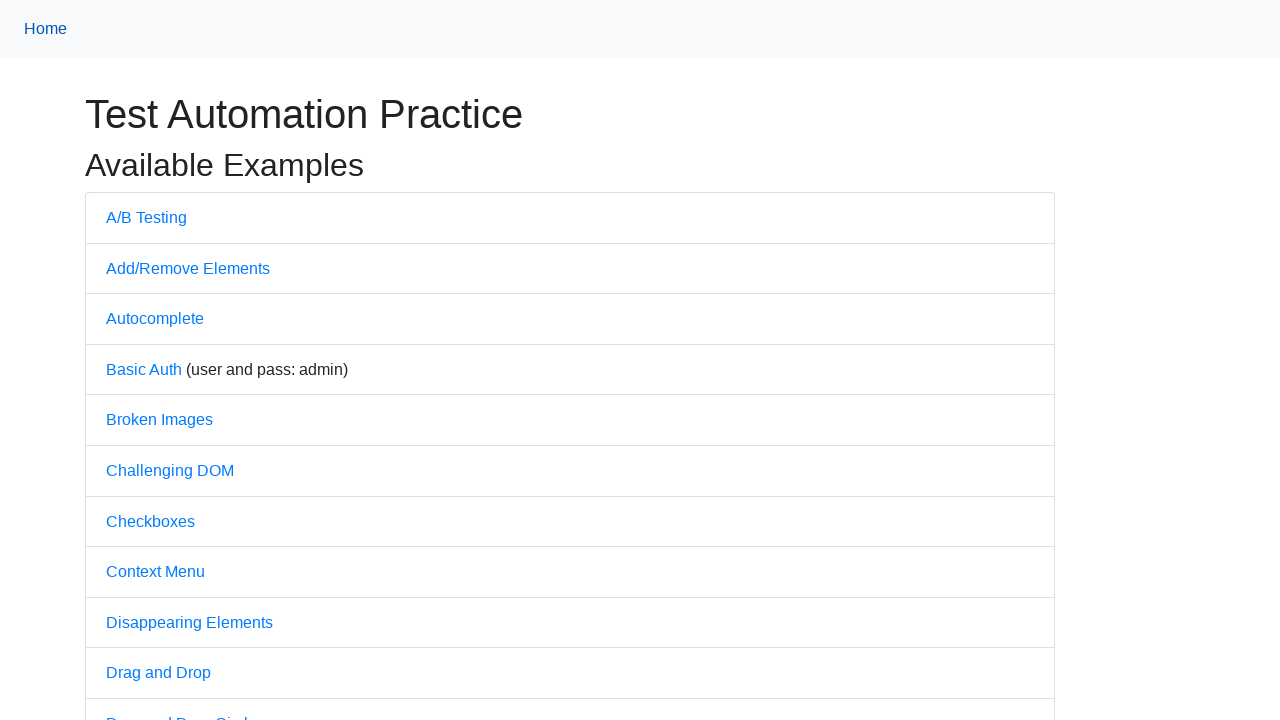